Tests dynamic loading by clicking a start button and waiting for hidden text to become visible

Starting URL: https://the-internet.herokuapp.com/dynamic_loading/1

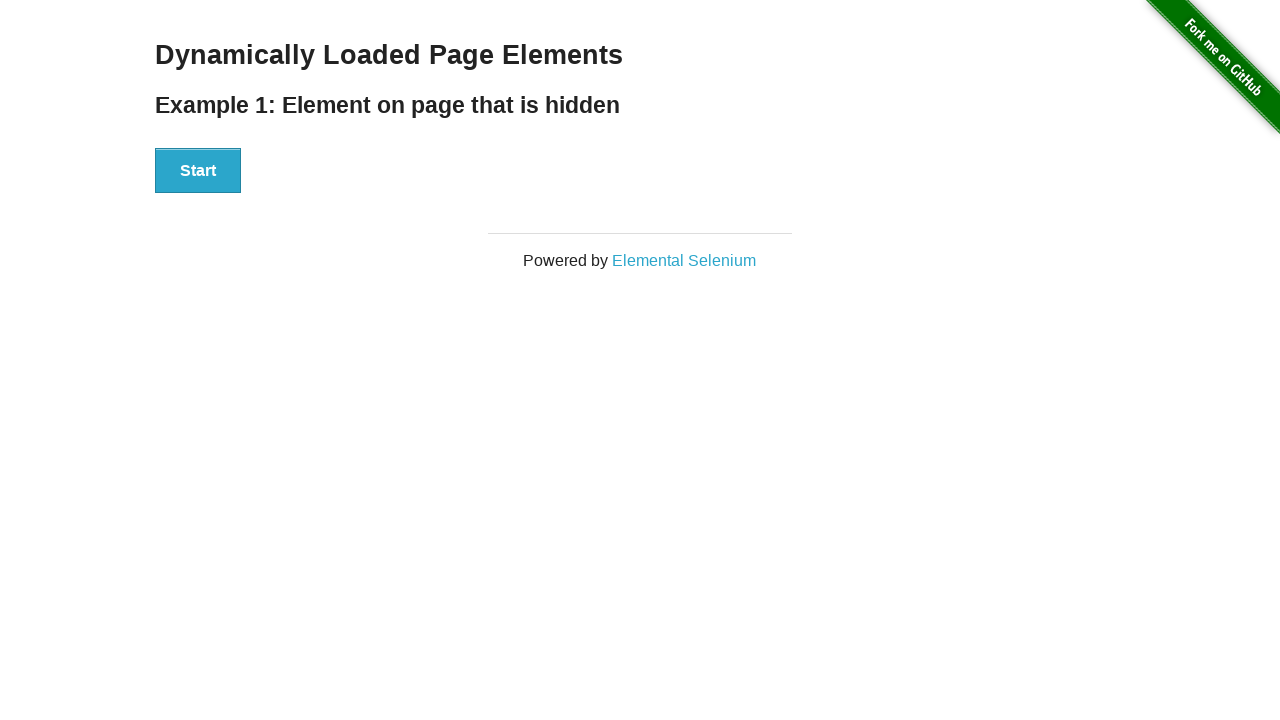

Clicked the Start button to trigger dynamic loading at (198, 171) on xpath=//button[normalize-space()='Start']
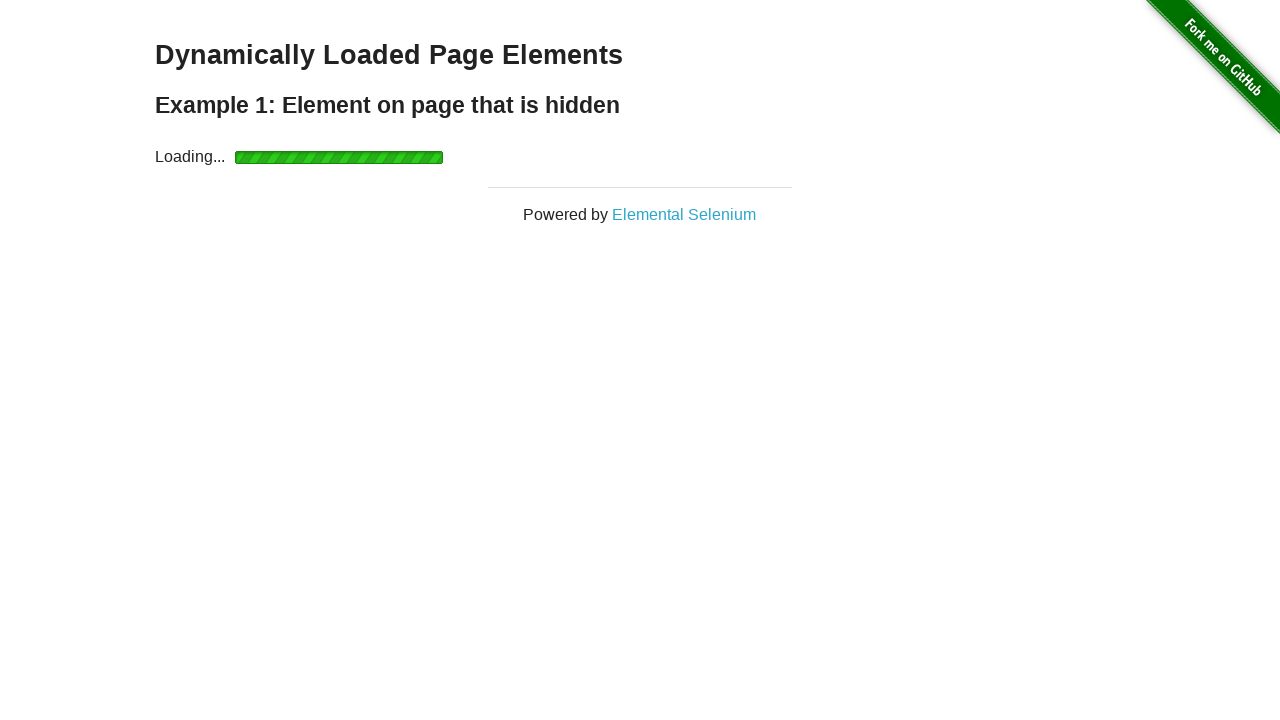

Waited for hidden text to become visible
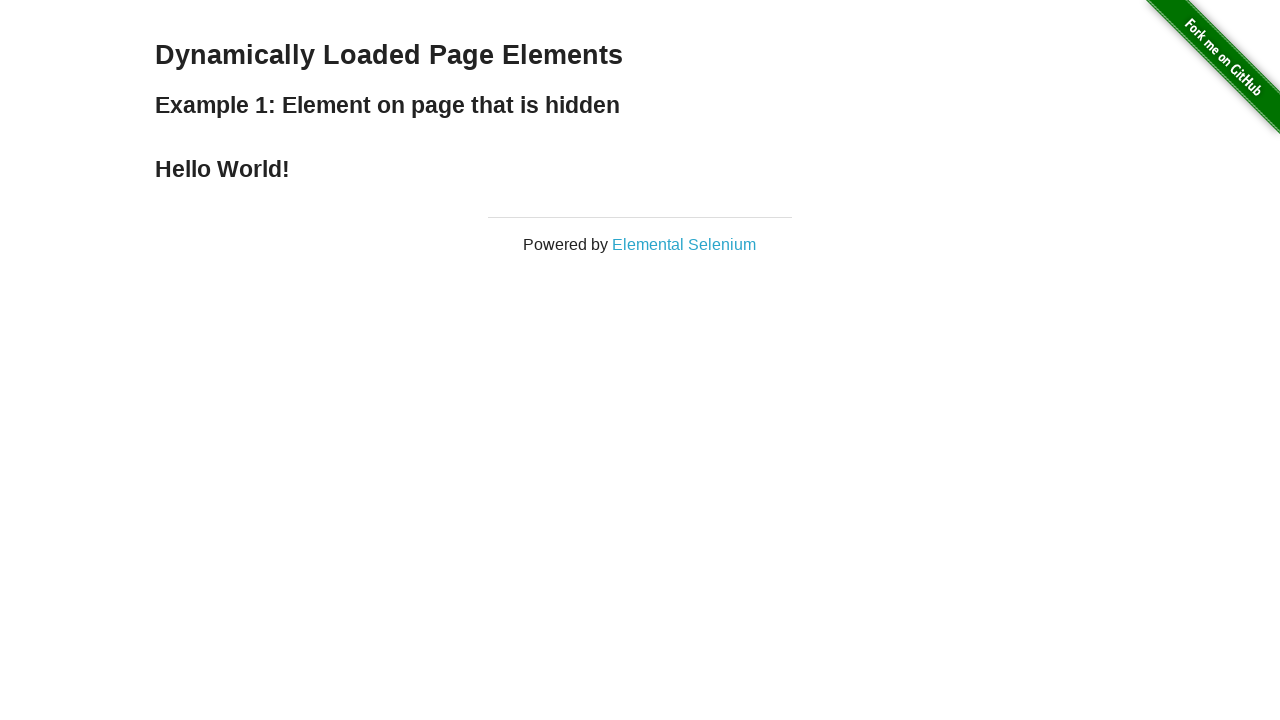

Retrieved text content: 'Hello World!'
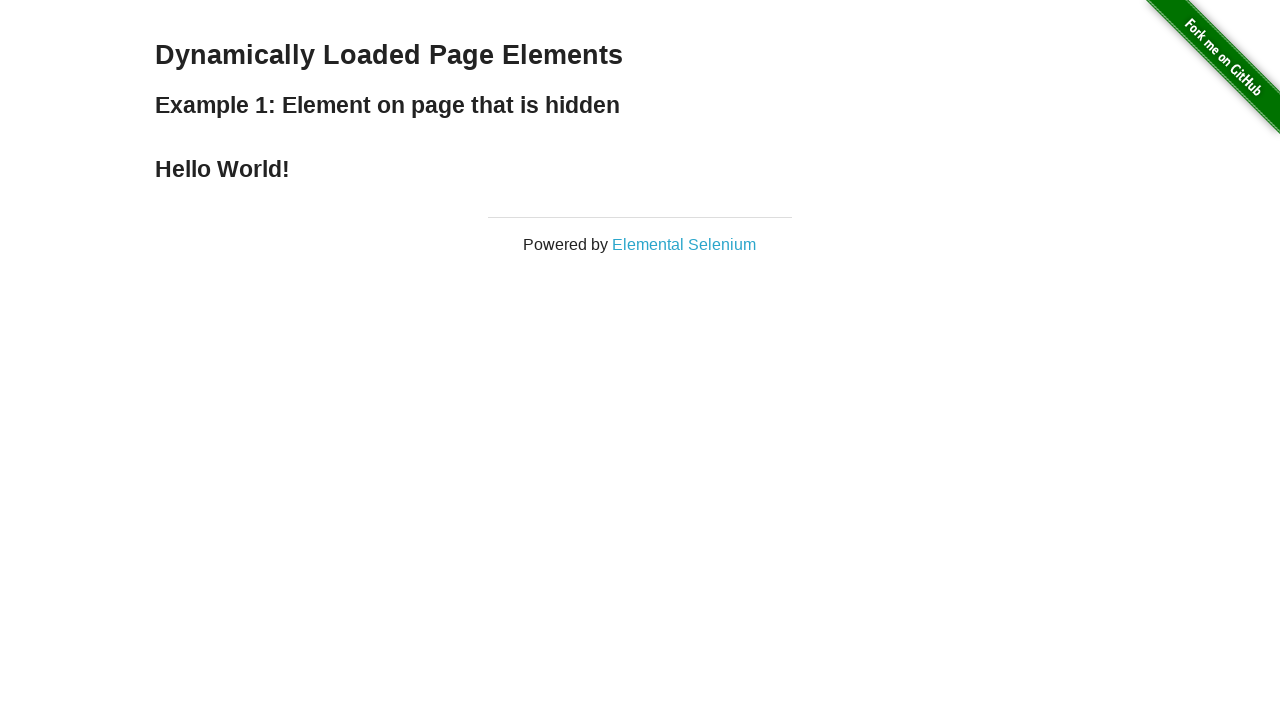

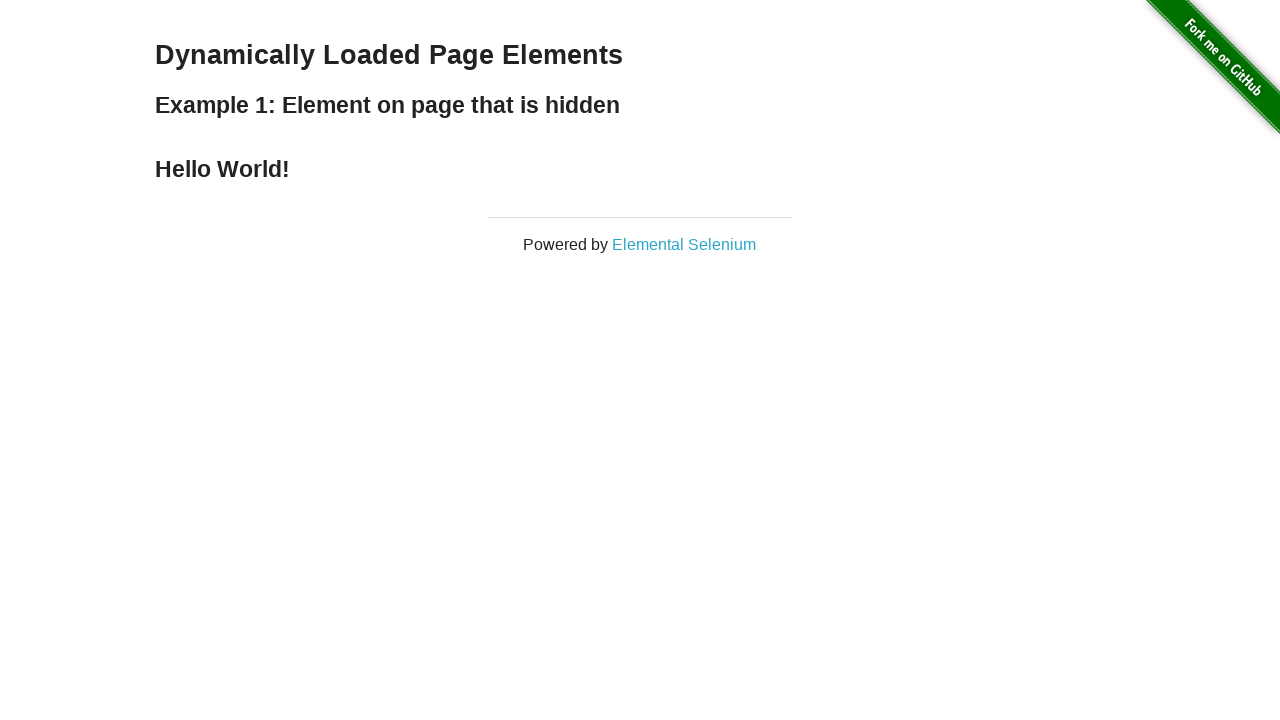